Tests JavaScript alert popup handling by clicking a button that triggers an alert and then accepting/dismissing the alert dialog

Starting URL: https://demoqa.com/alerts

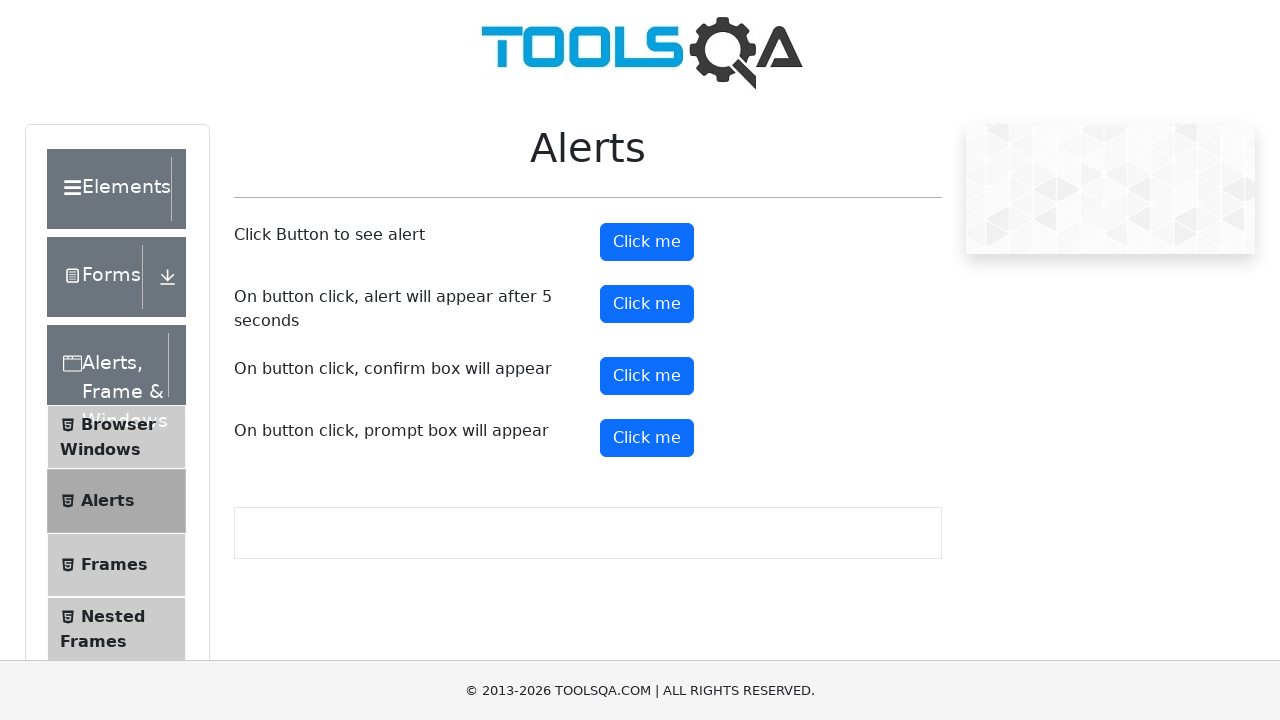

Clicked alert button to trigger JavaScript alert at (647, 242) on #alertButton
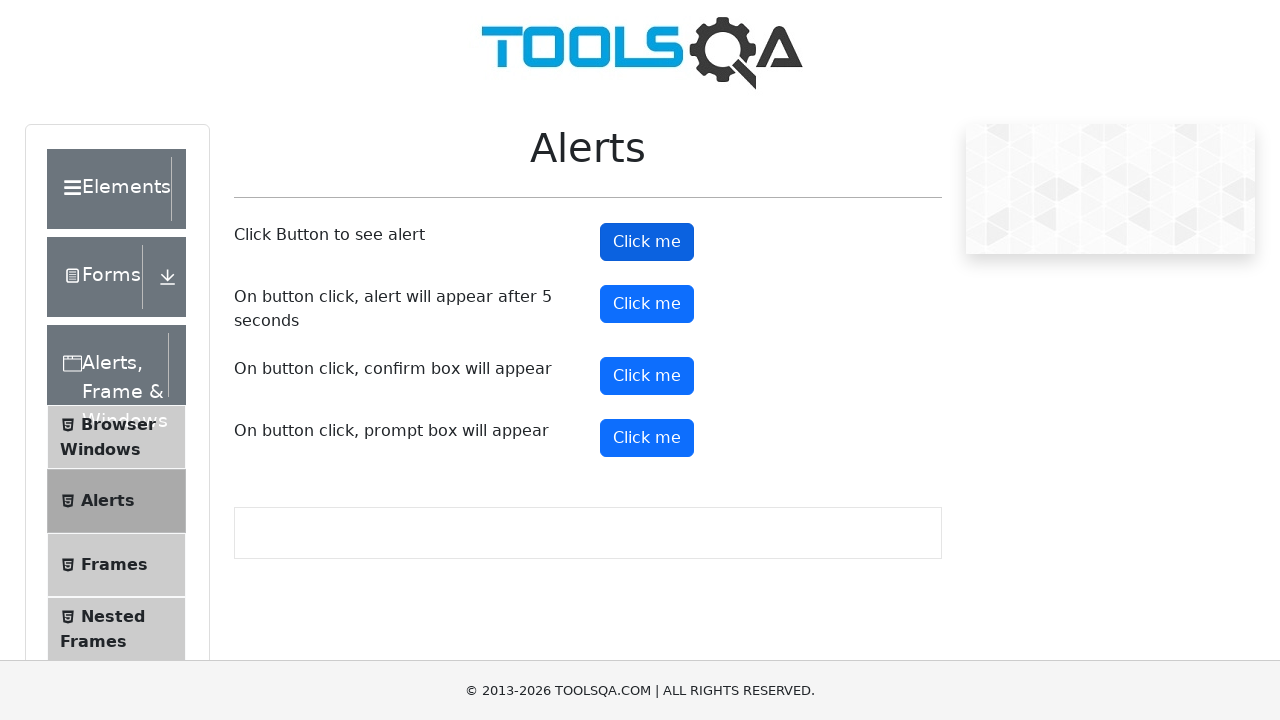

Set up dialog handler to accept alerts
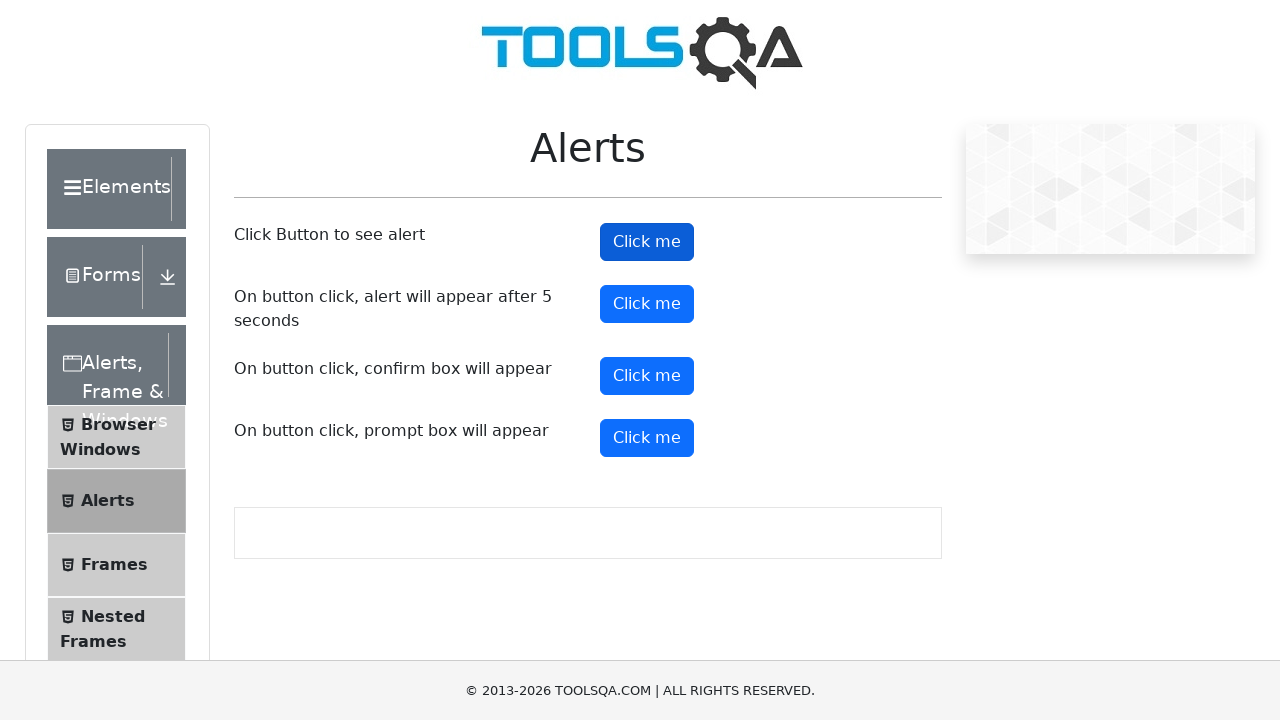

Configured dialog handler with custom function
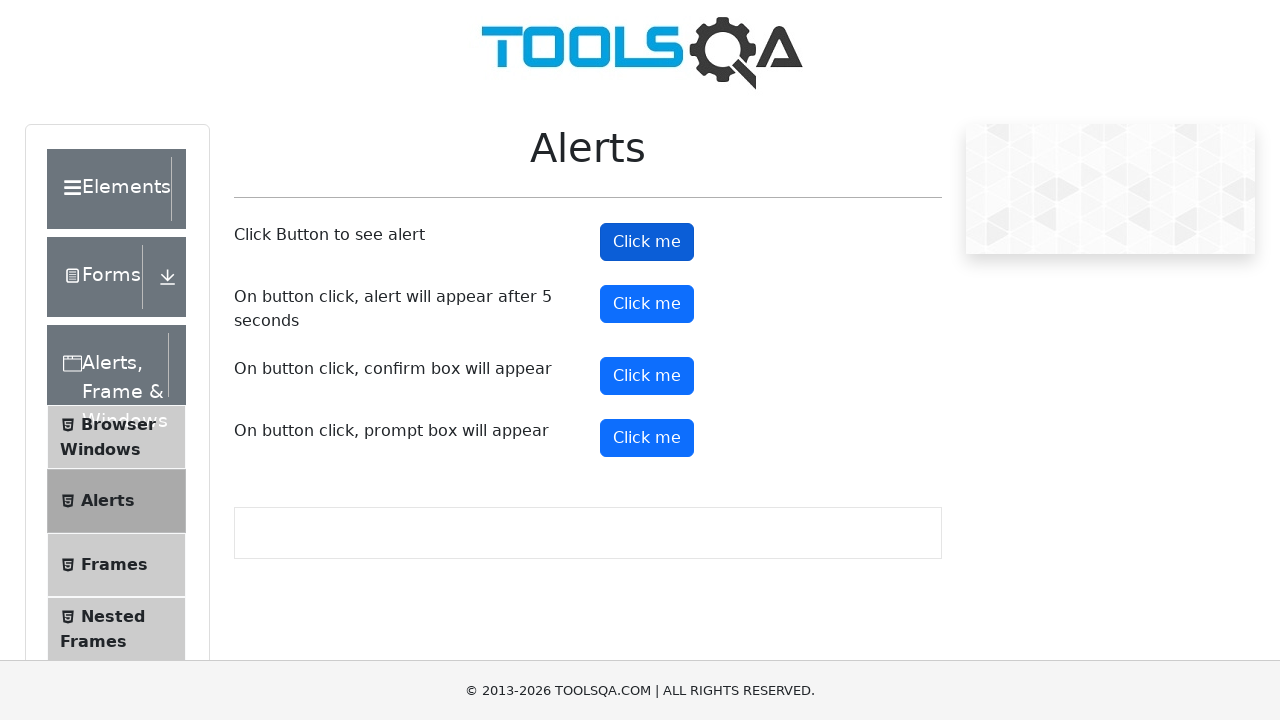

Clicked alert button to trigger JavaScript alert at (647, 242) on #alertButton
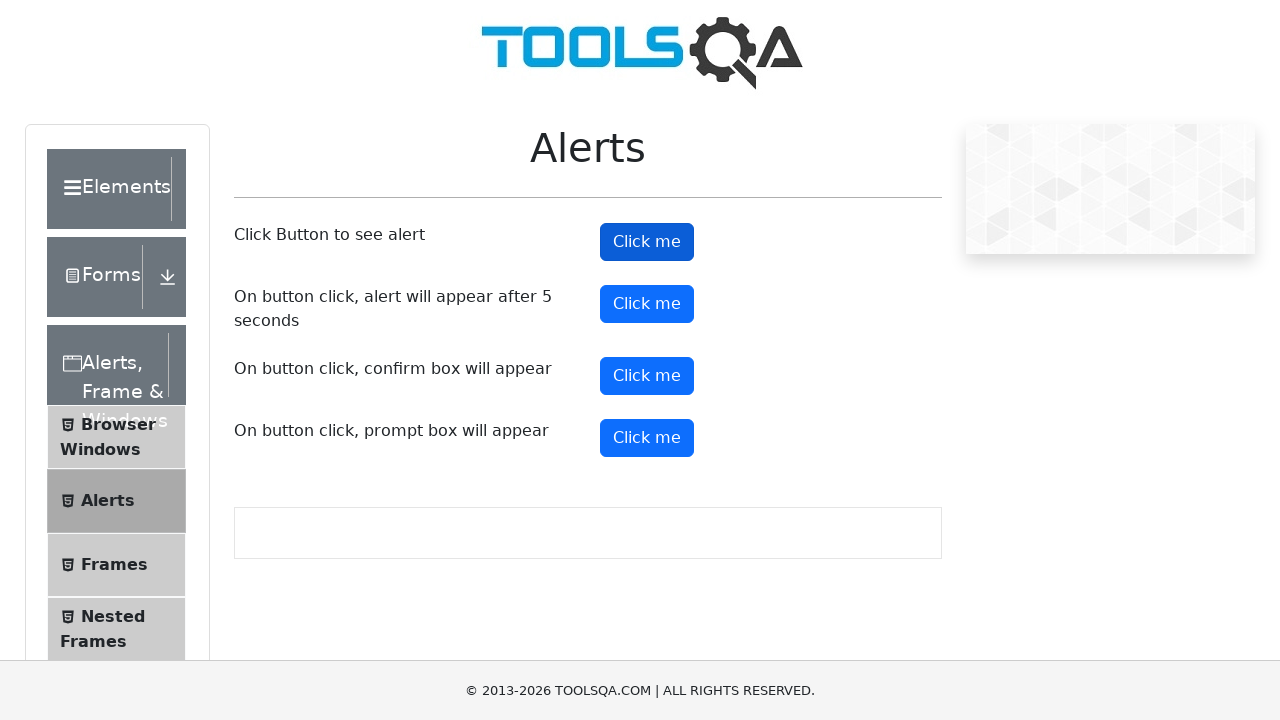

Waited for alert to be processed
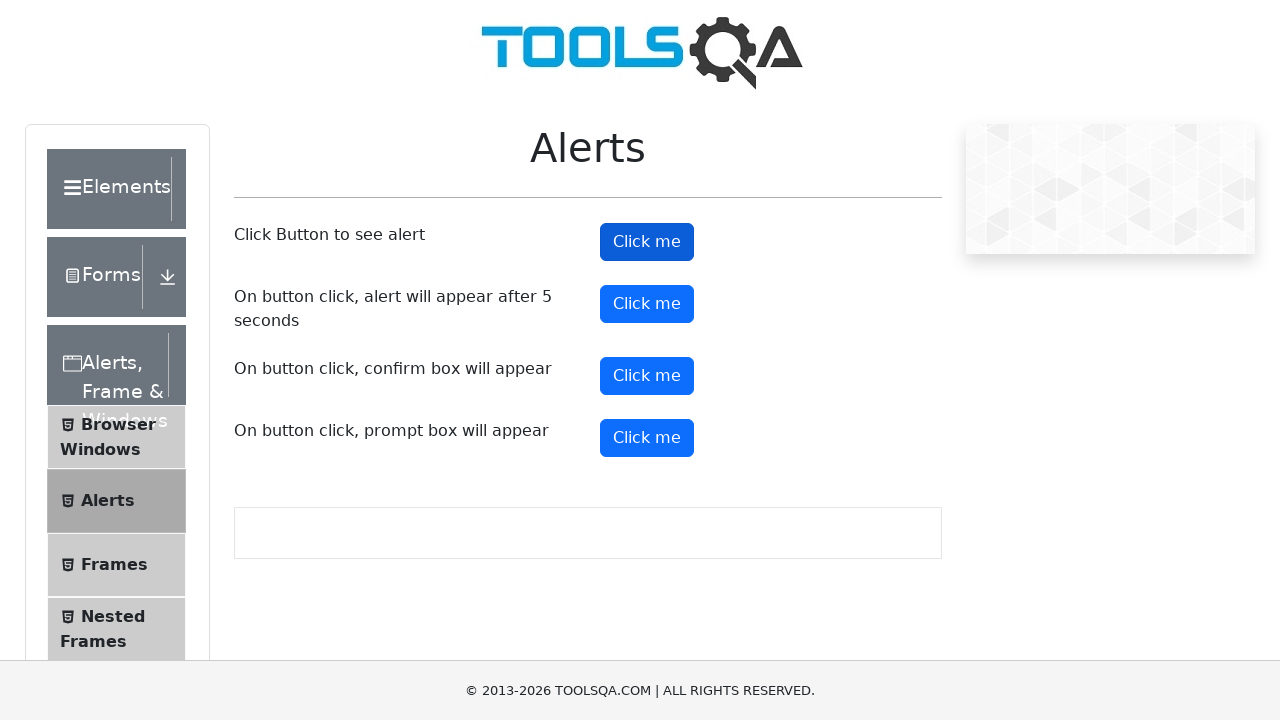

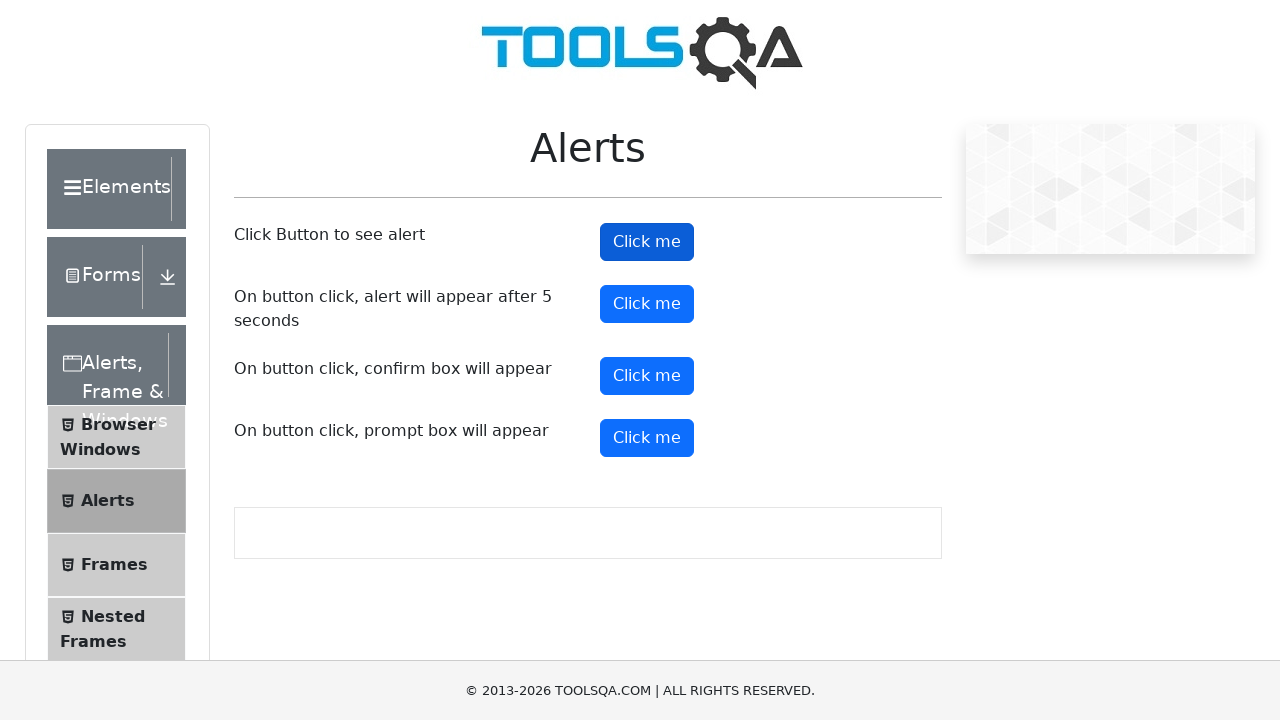